Tests editing a todo item by double-clicking, changing the text, and pressing Enter

Starting URL: https://demo.playwright.dev/todomvc

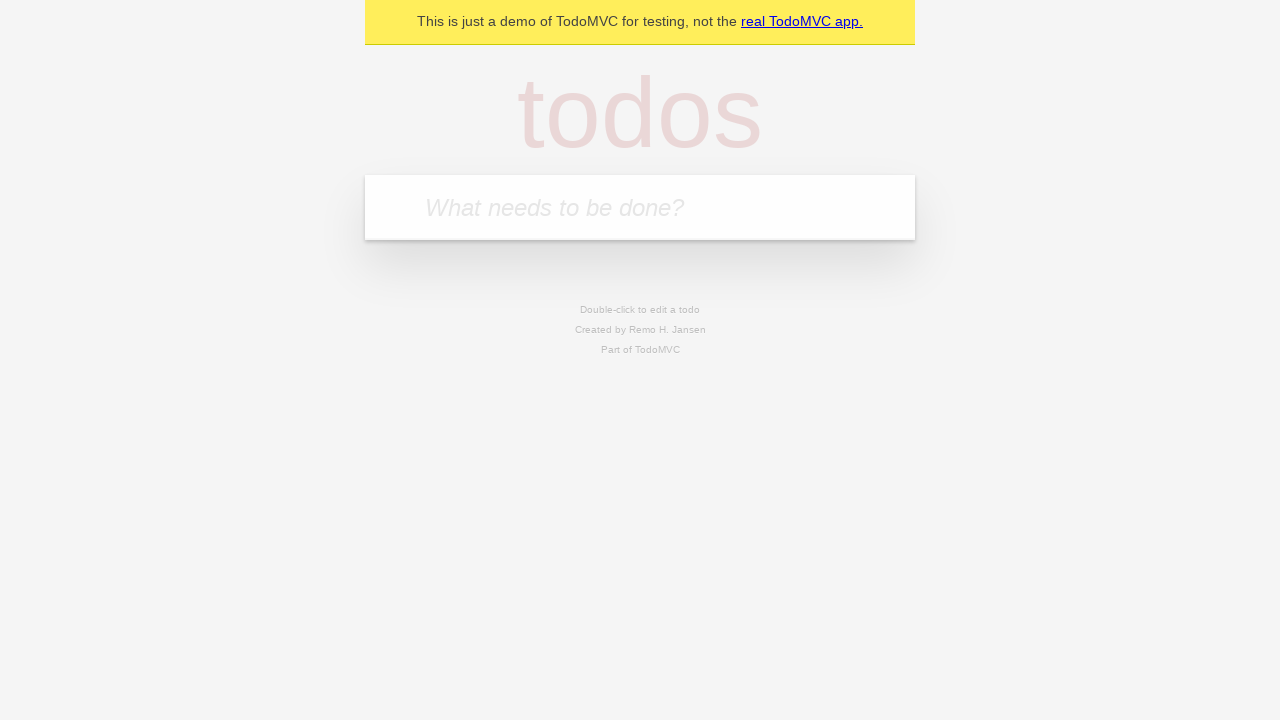

Filled todo input with 'buy some cheese' on internal:attr=[placeholder="What needs to be done?"i]
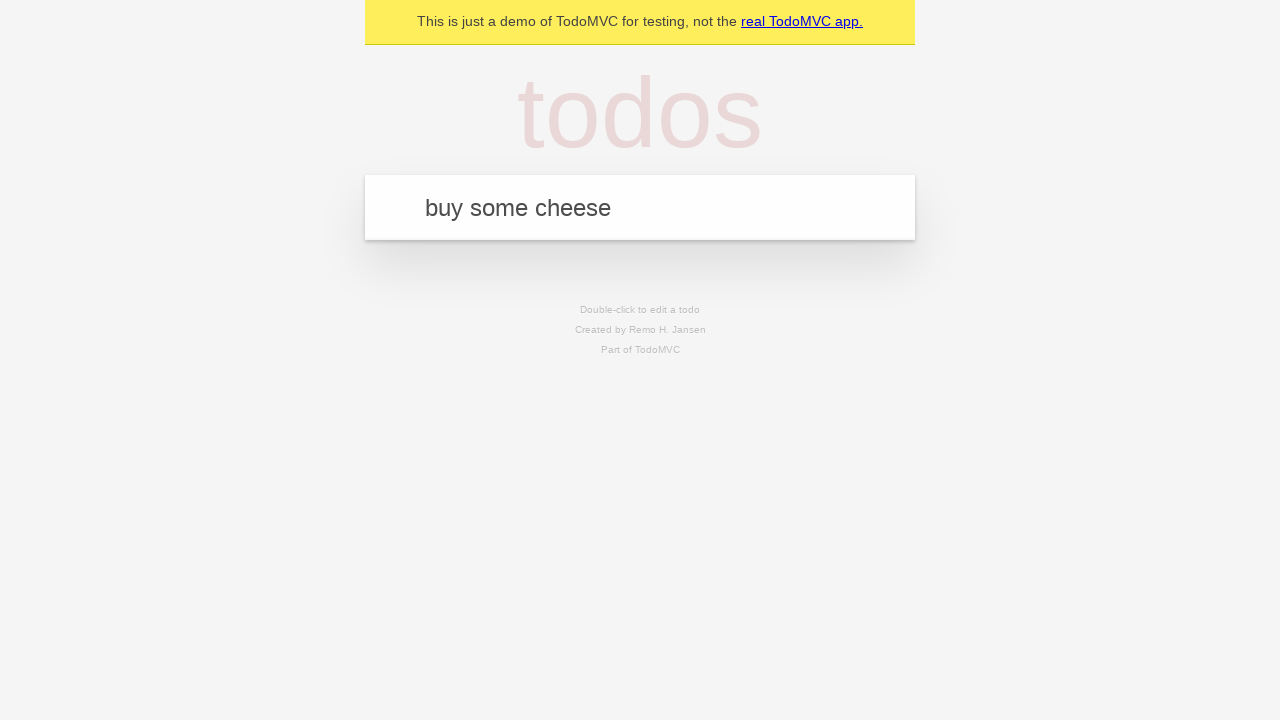

Pressed Enter to create first todo on internal:attr=[placeholder="What needs to be done?"i]
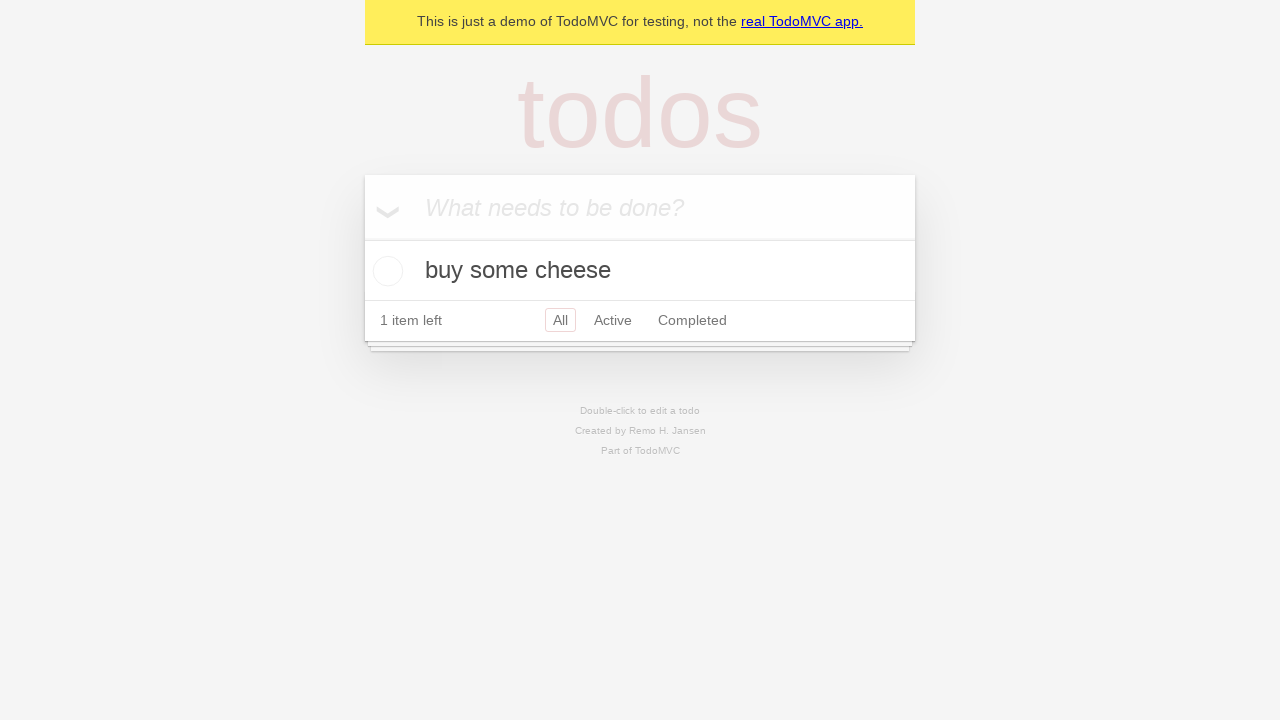

Filled todo input with 'feed the cat' on internal:attr=[placeholder="What needs to be done?"i]
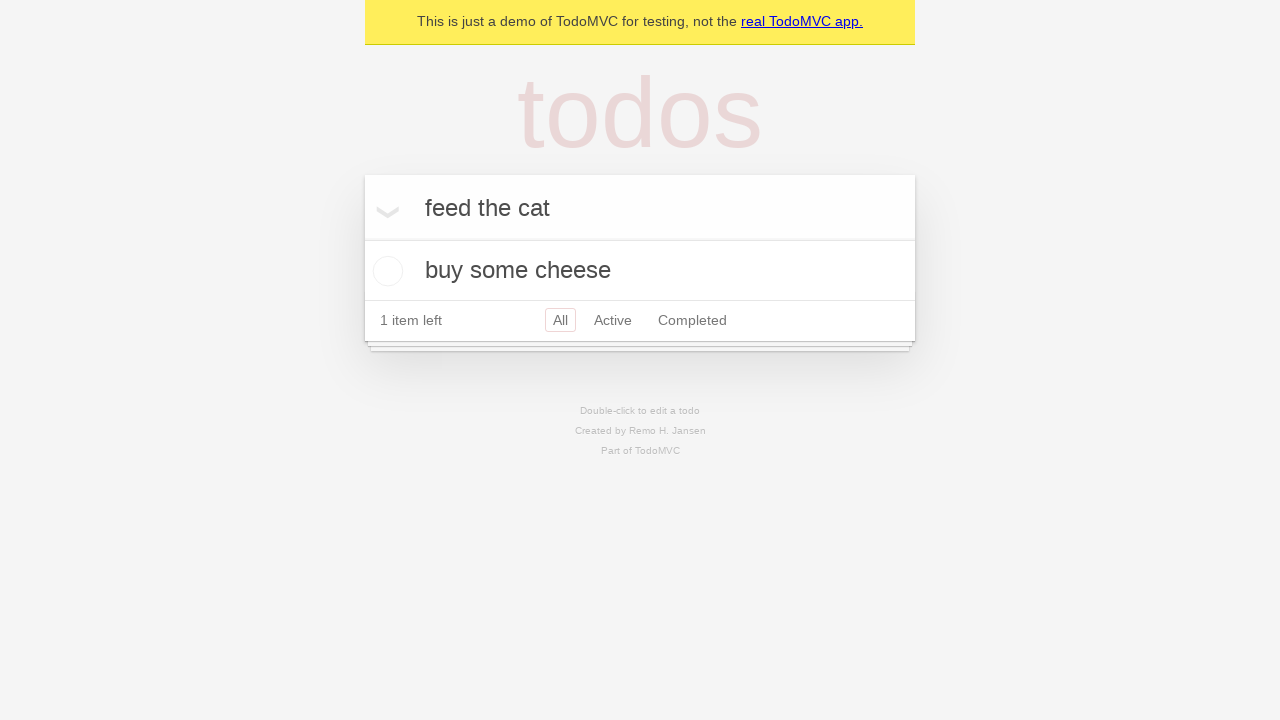

Pressed Enter to create second todo on internal:attr=[placeholder="What needs to be done?"i]
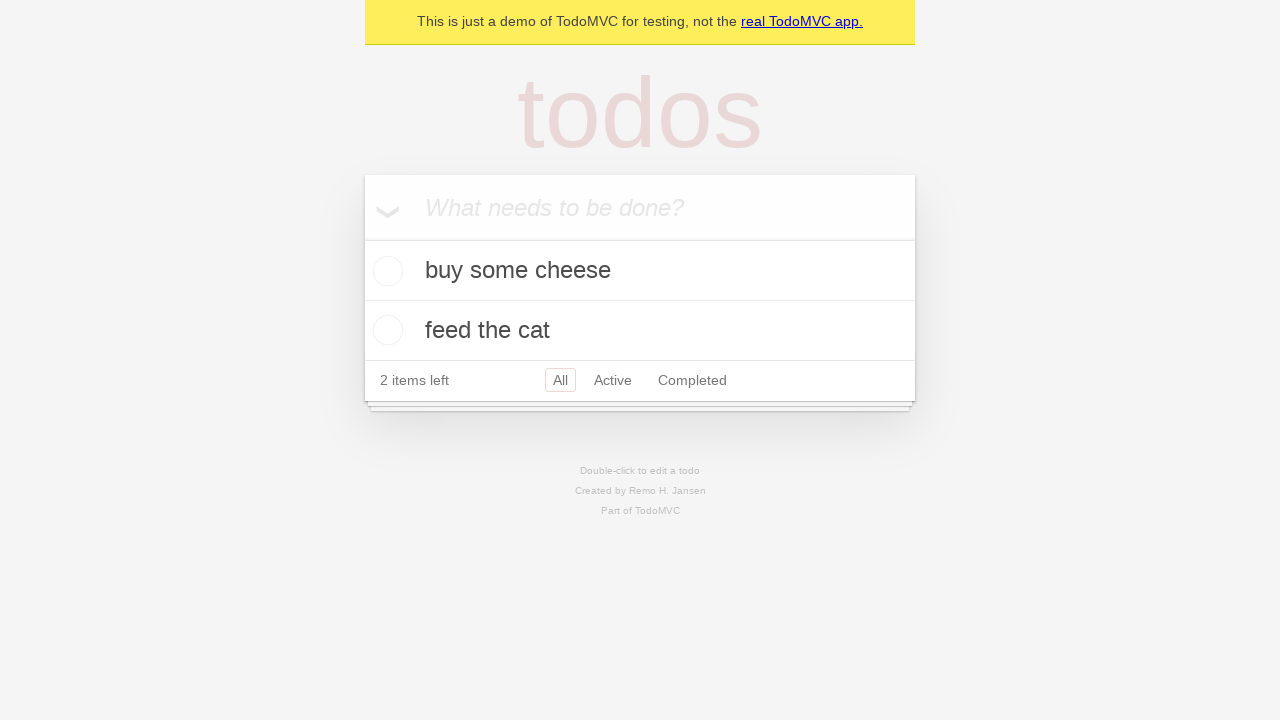

Filled todo input with 'book a doctors appointment' on internal:attr=[placeholder="What needs to be done?"i]
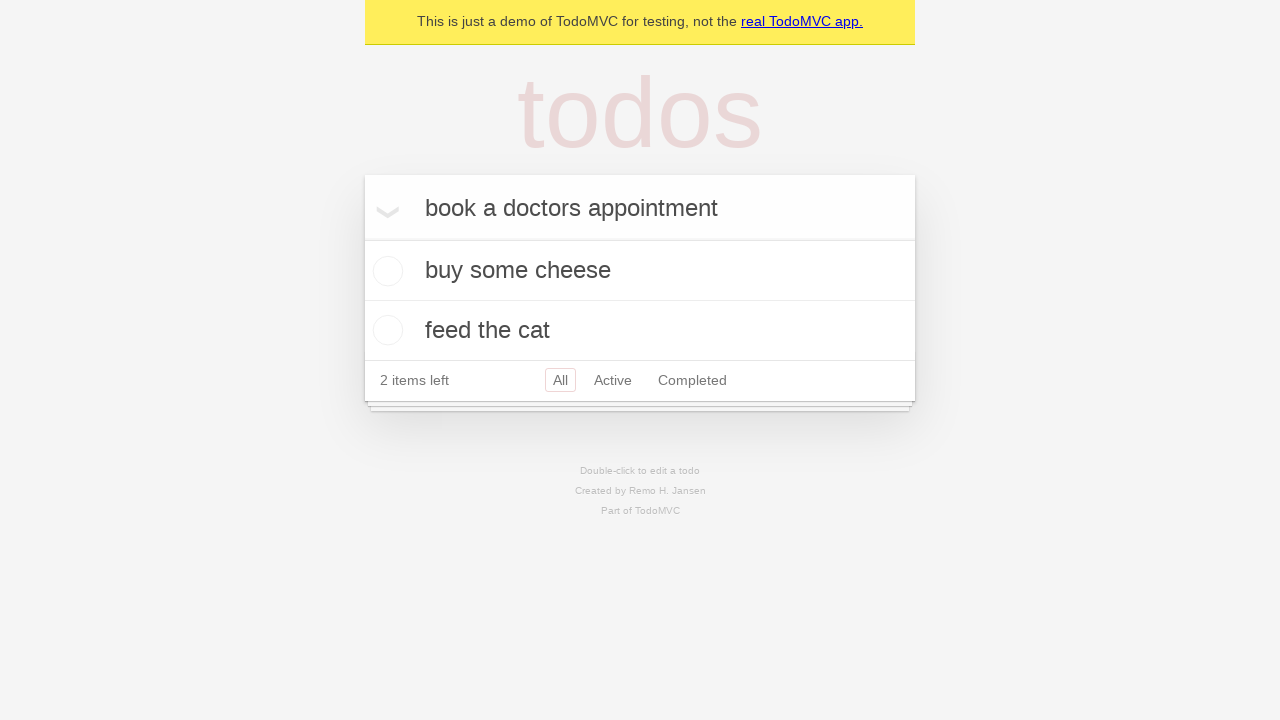

Pressed Enter to create third todo on internal:attr=[placeholder="What needs to be done?"i]
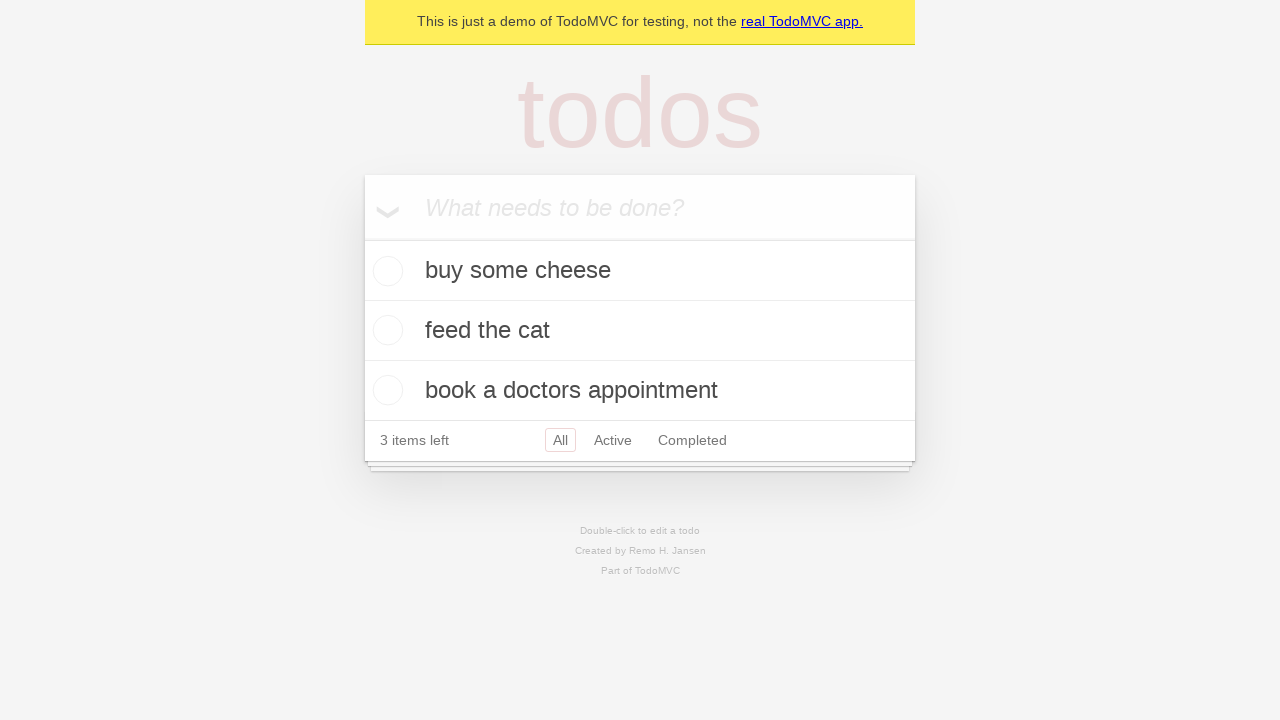

Double-clicked second todo item to enter edit mode at (640, 331) on internal:testid=[data-testid="todo-item"s] >> nth=1
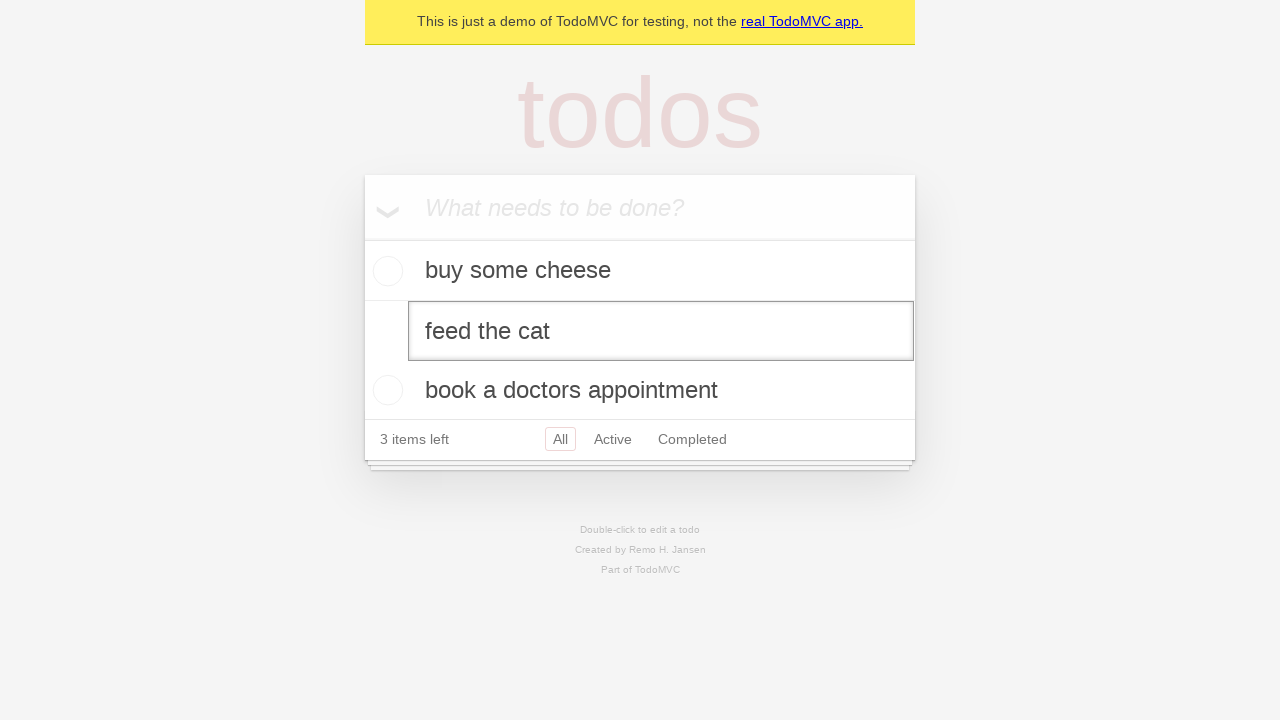

Changed todo text to 'buy some sausages' on internal:testid=[data-testid="todo-item"s] >> nth=1 >> internal:role=textbox[nam
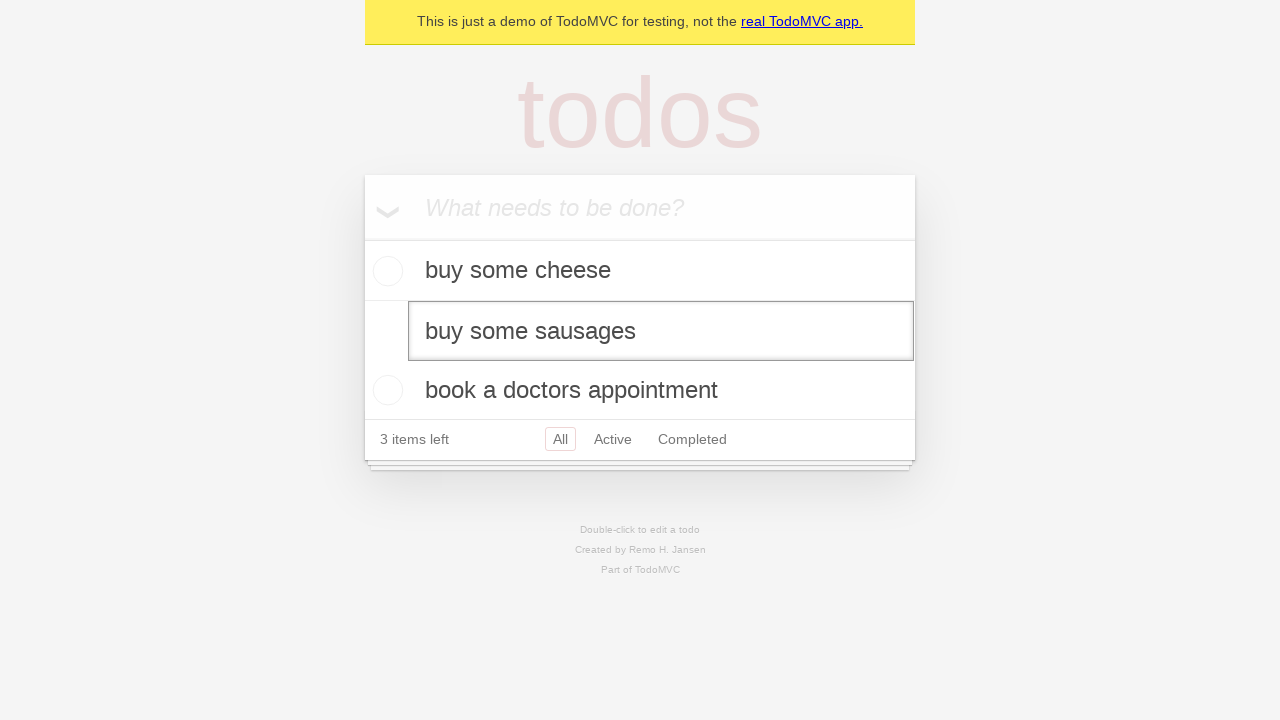

Pressed Enter to save the edited todo on internal:testid=[data-testid="todo-item"s] >> nth=1 >> internal:role=textbox[nam
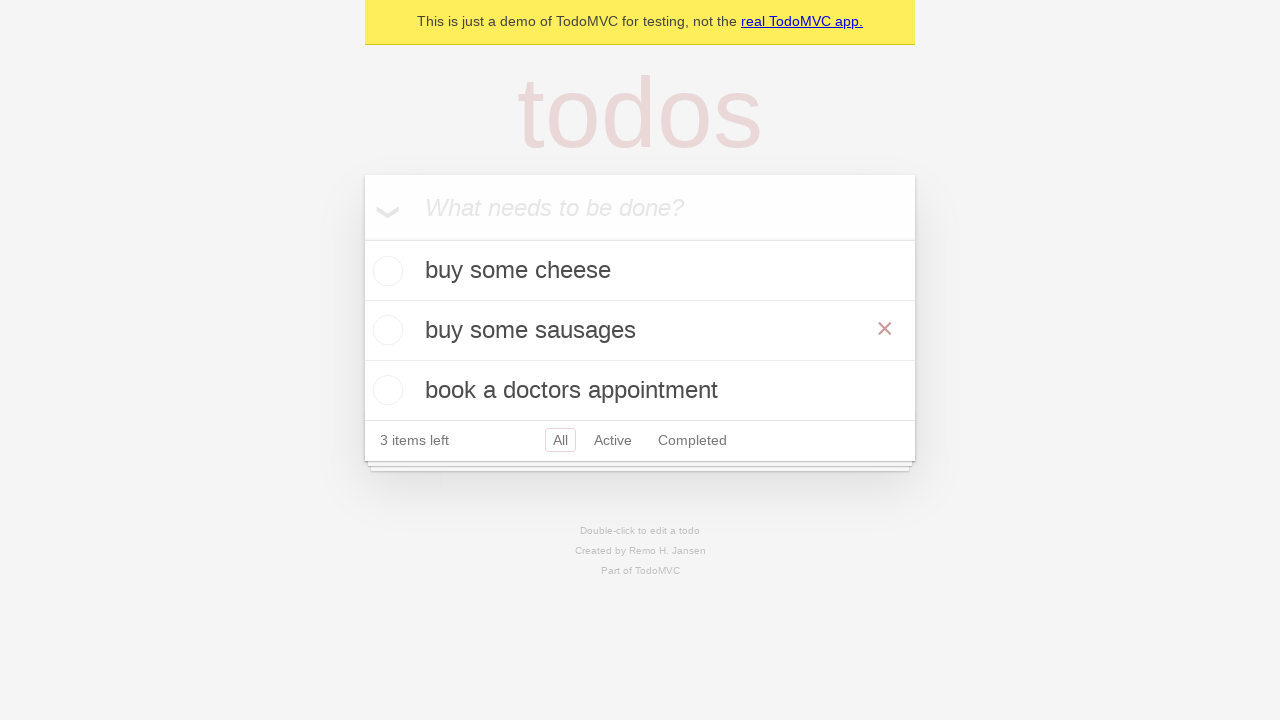

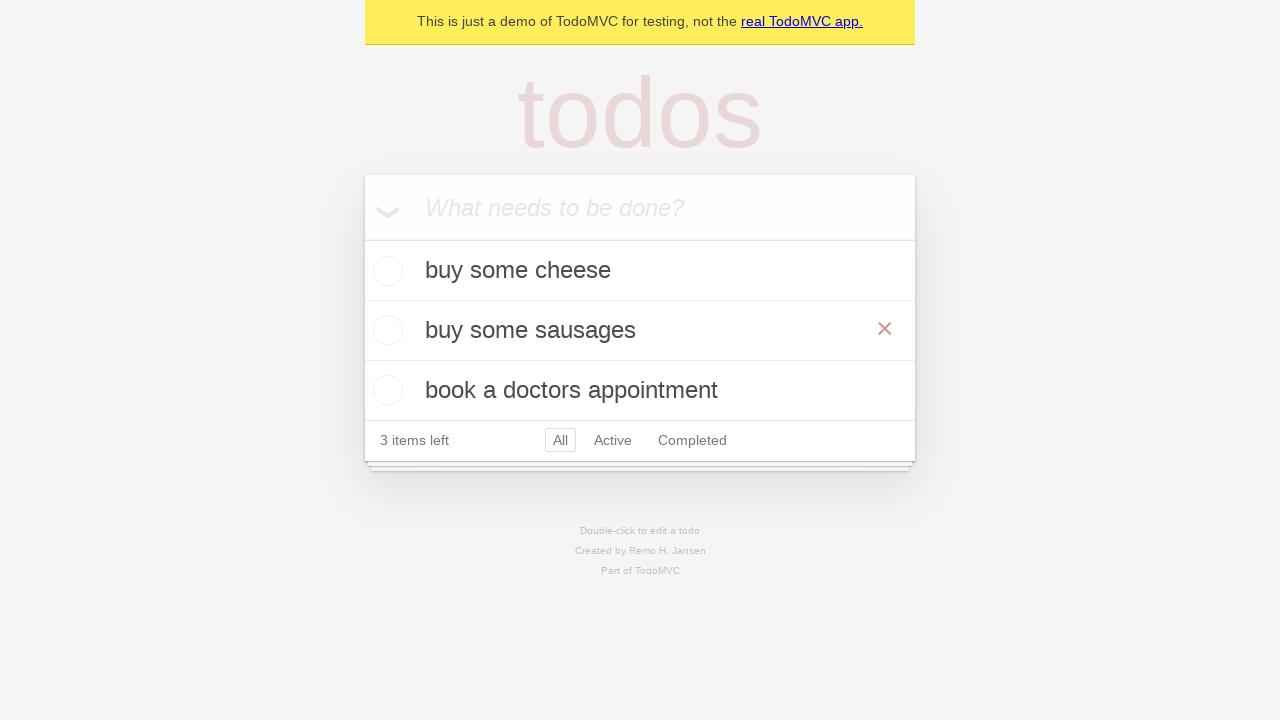